Tests CPF generation with mask by clicking the checkbox to enable punctuation formatting, then generating a CPF and verifying the result field contains a value

Starting URL: https://www.geradordecpf.org/

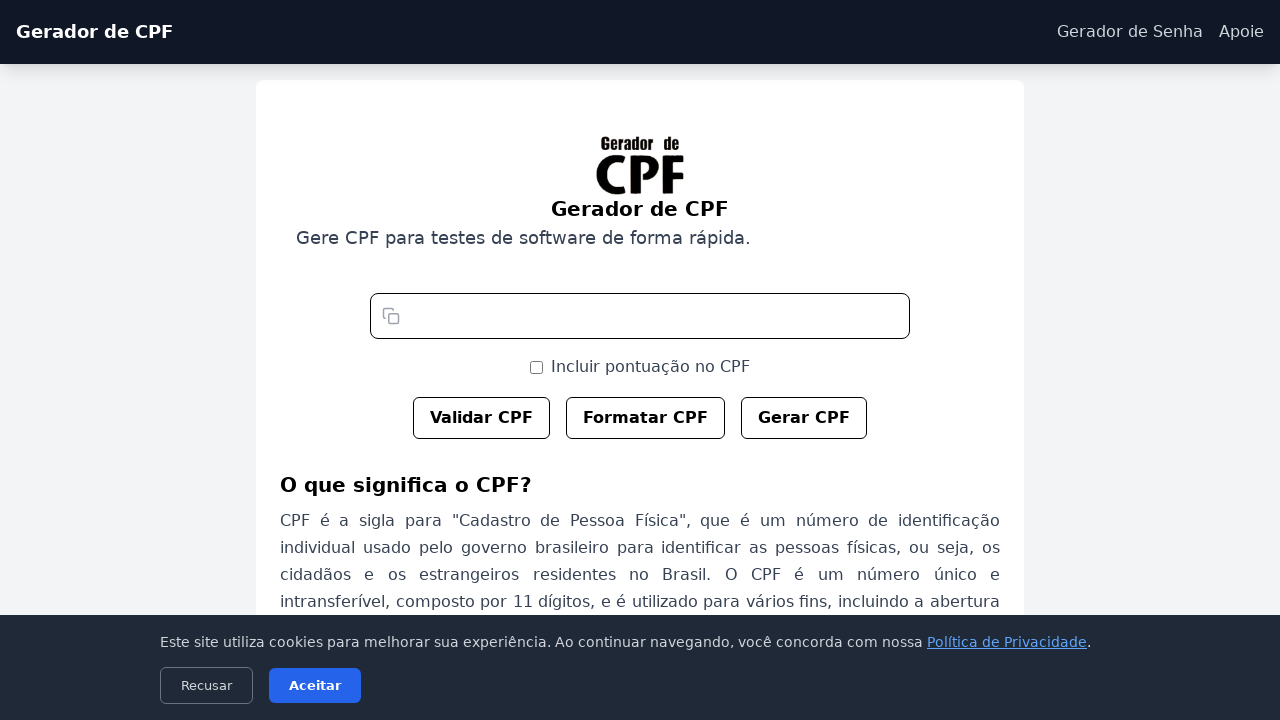

Clicked checkbox to enable CPF punctuation/mask formatting at (536, 367) on #cbPontos
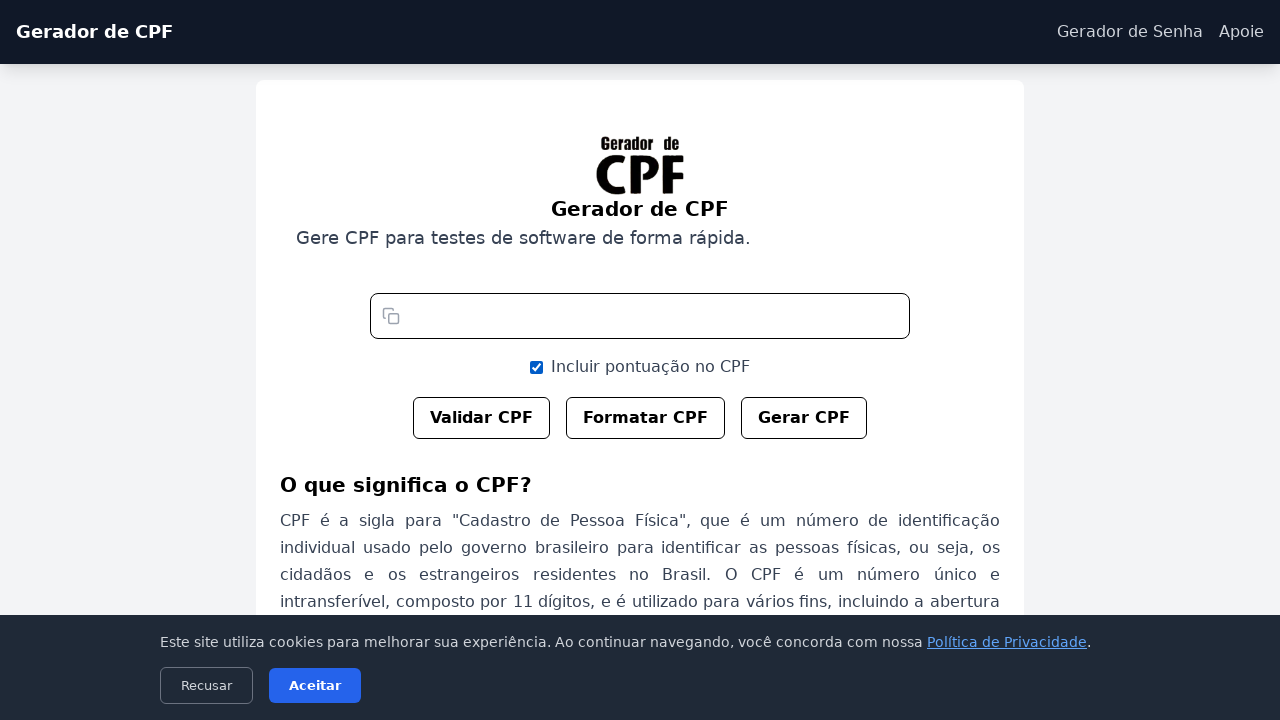

Clicked button to generate CPF at (804, 418) on #btn-gerar-cpf
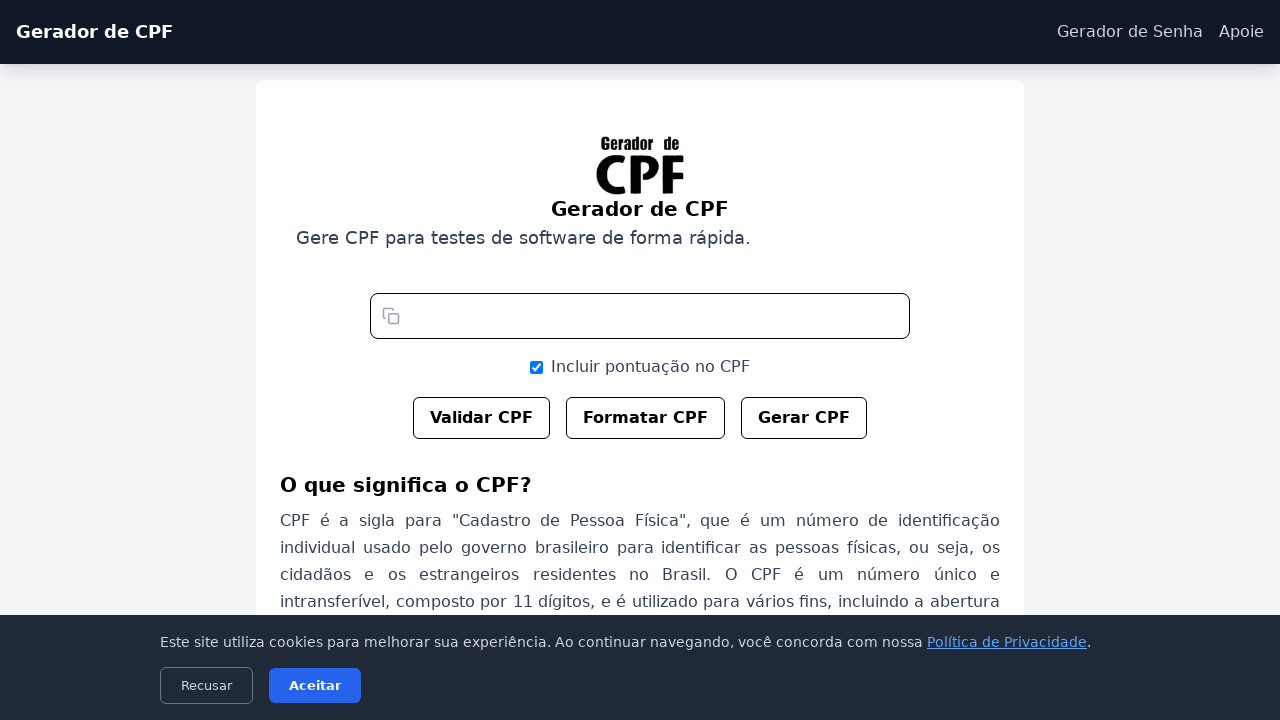

Waited for CPF result field to load
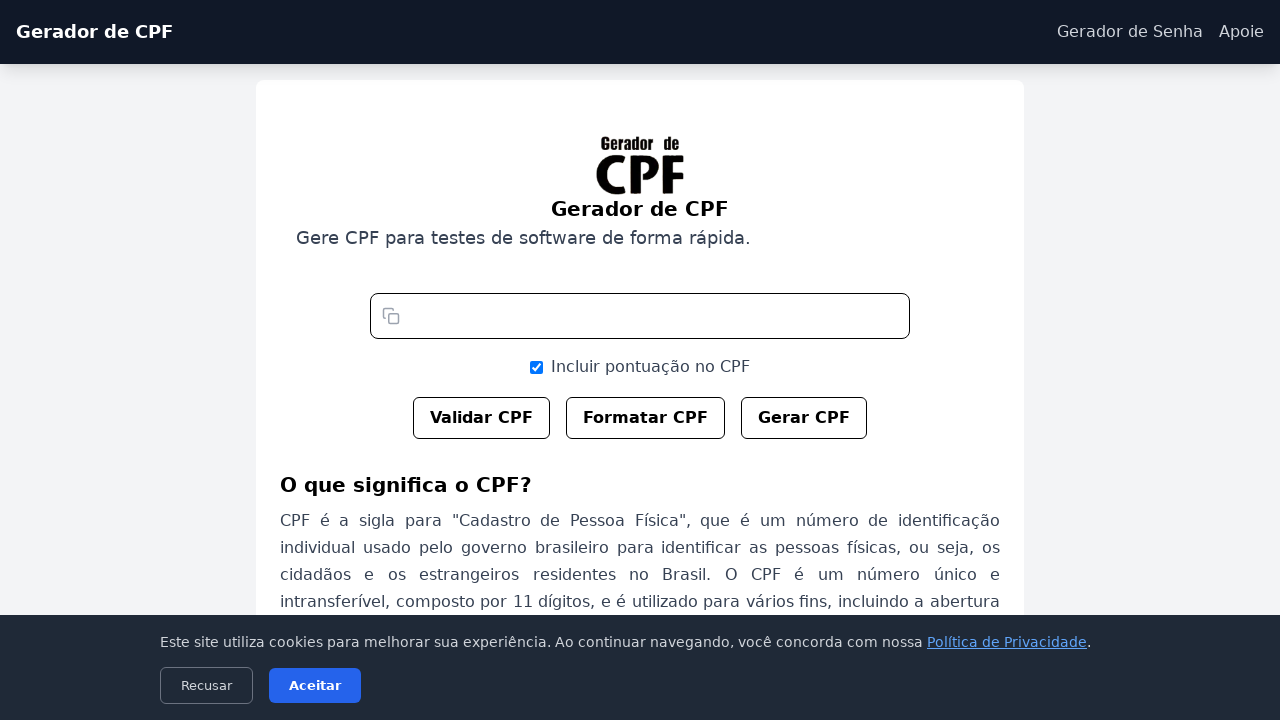

Verified CPF result field is visible and contains generated value
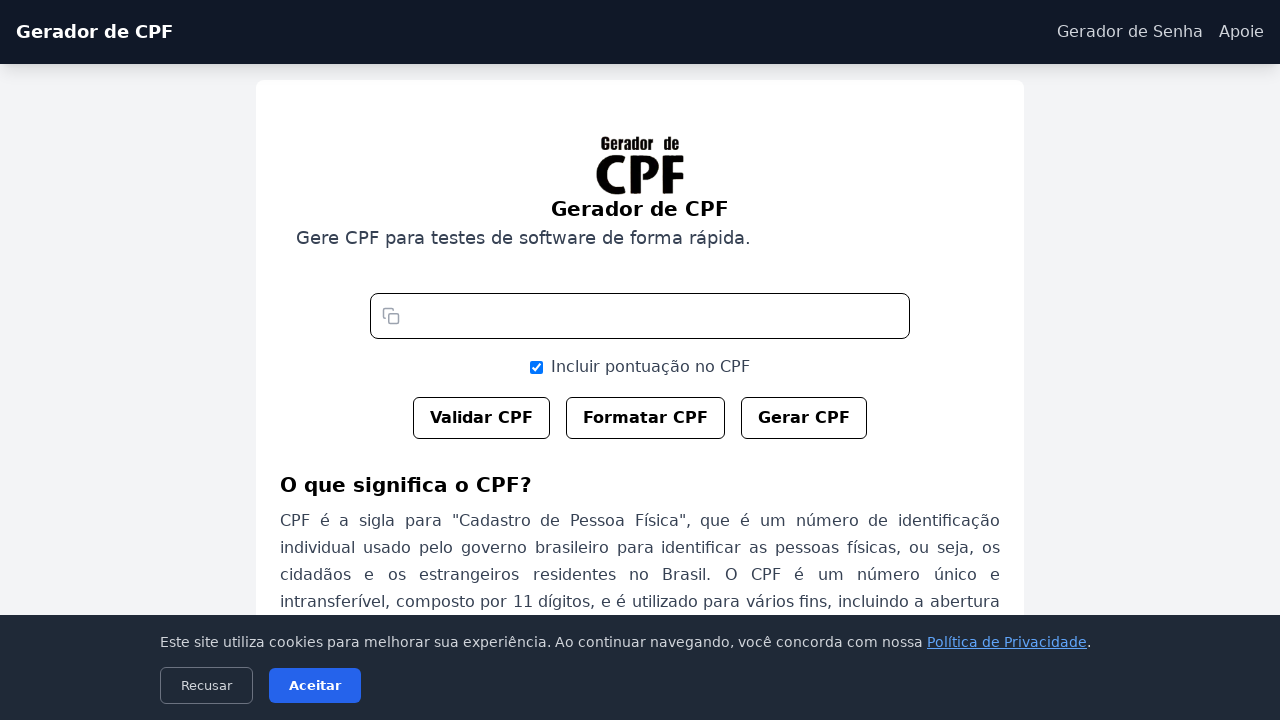

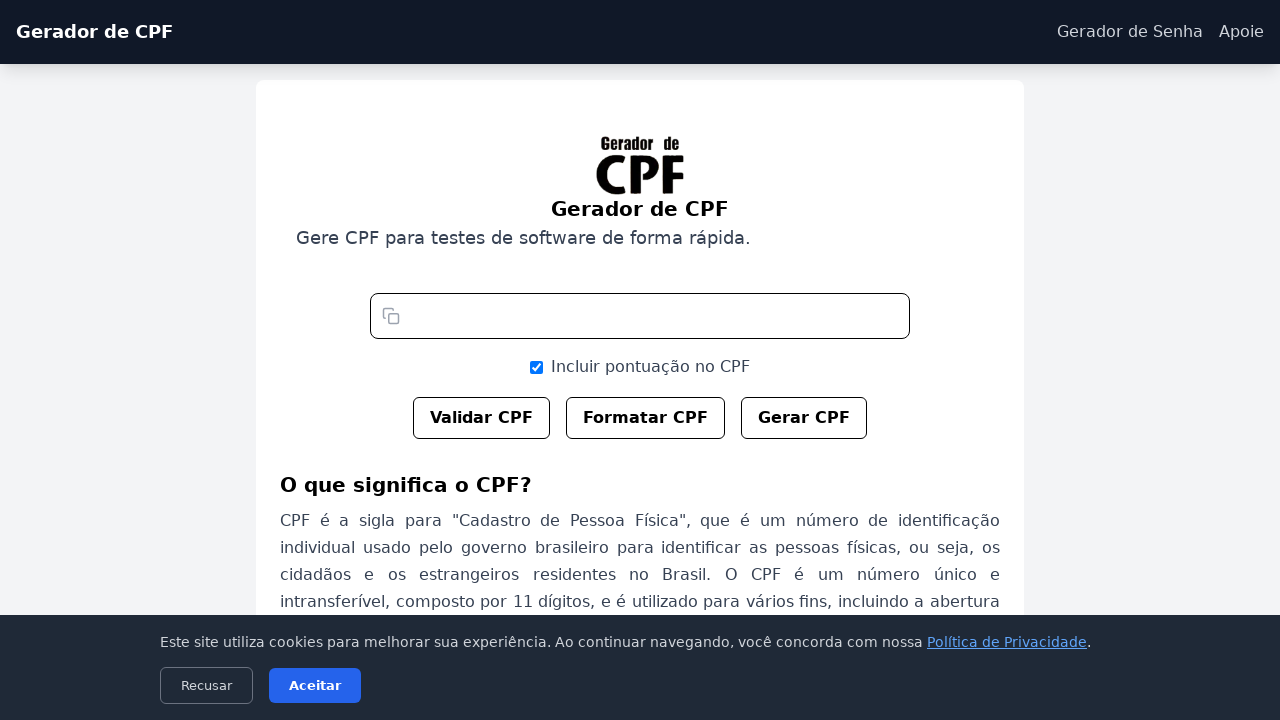